Tests concatenation with mixed input by entering 12 and letter 'b', verifying the result is 12b

Starting URL: https://testsheepnz.github.io/BasicCalculator.html

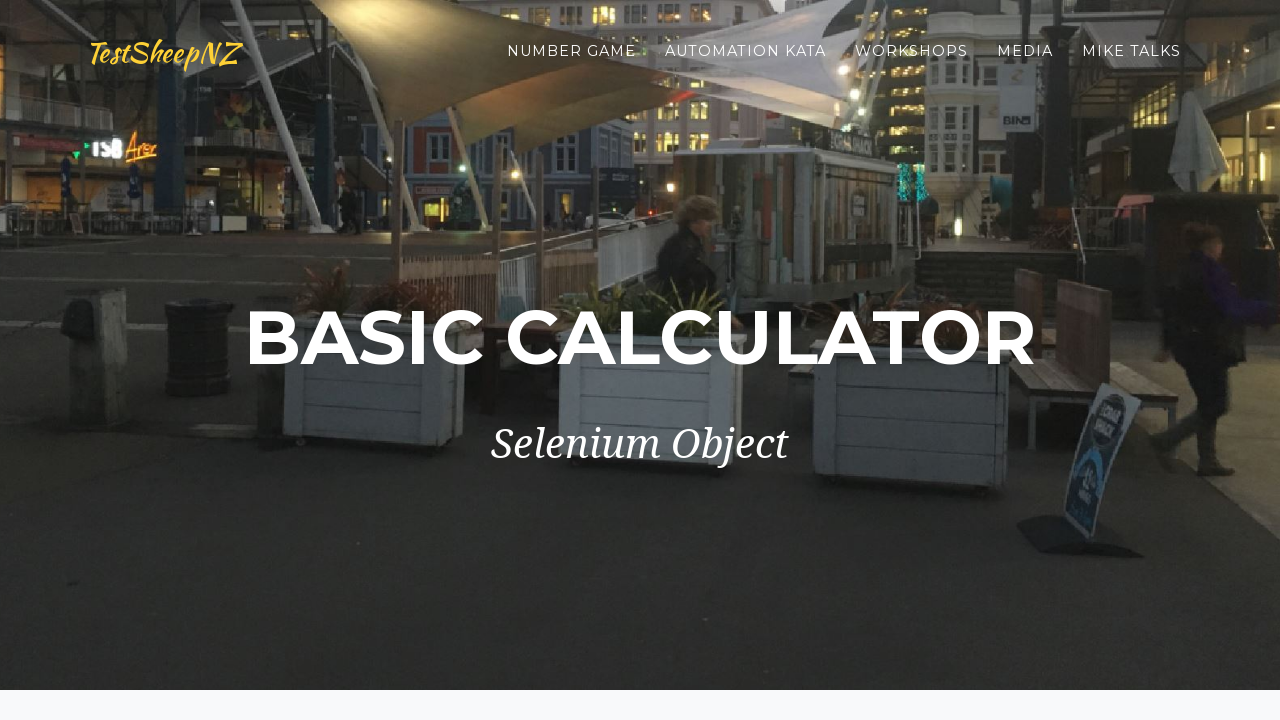

Filled first number field with '12' on #number1Field
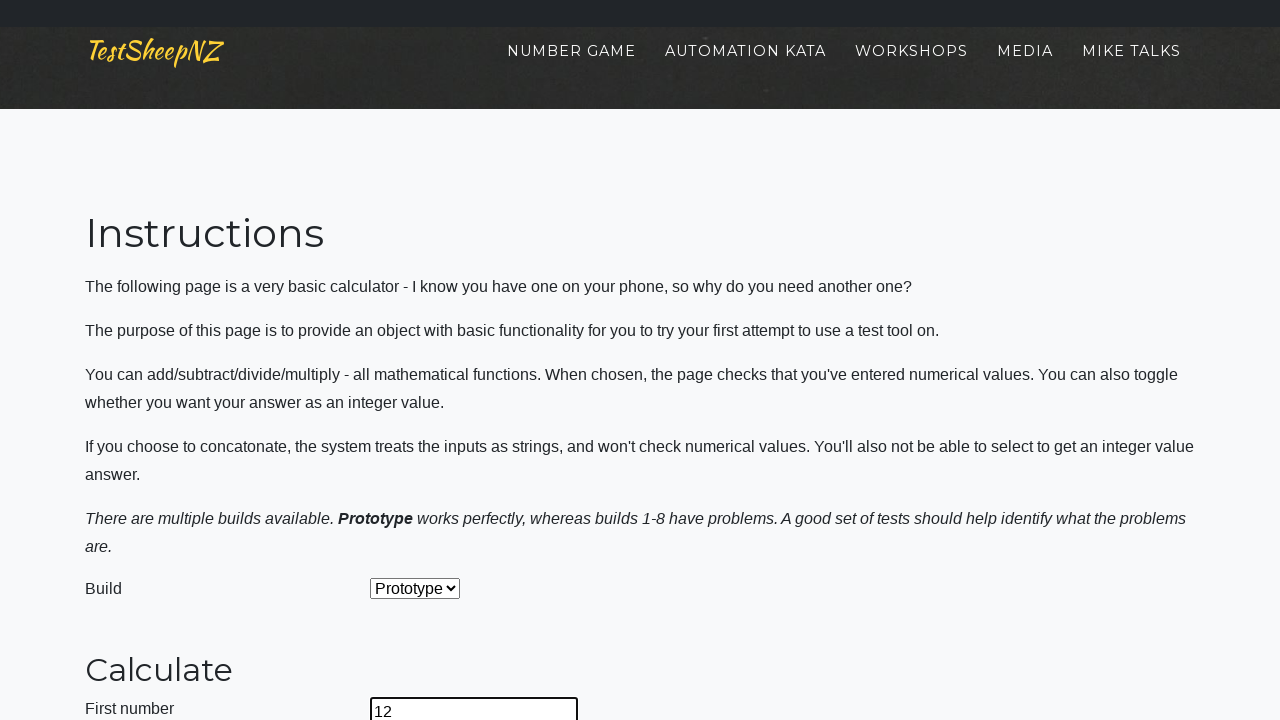

Filled second number field with letter 'b' on #number2Field
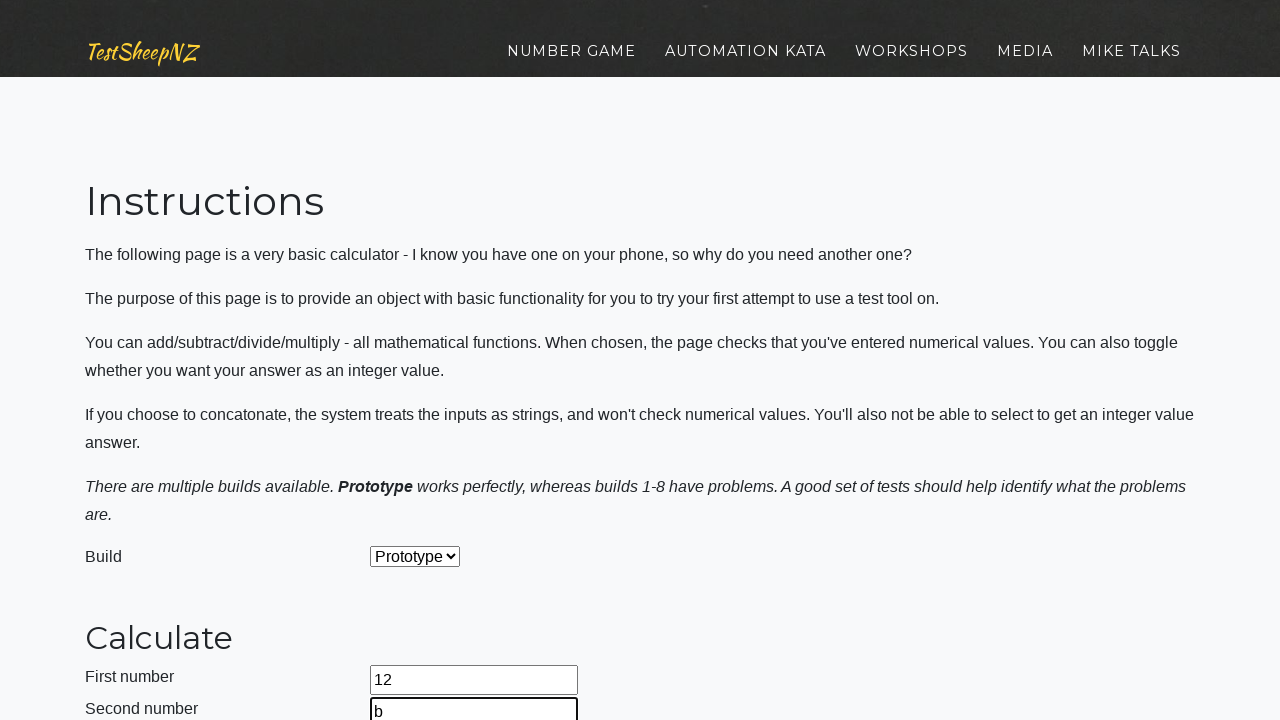

Selected Concatenate operation from dropdown on #selectOperationDropdown
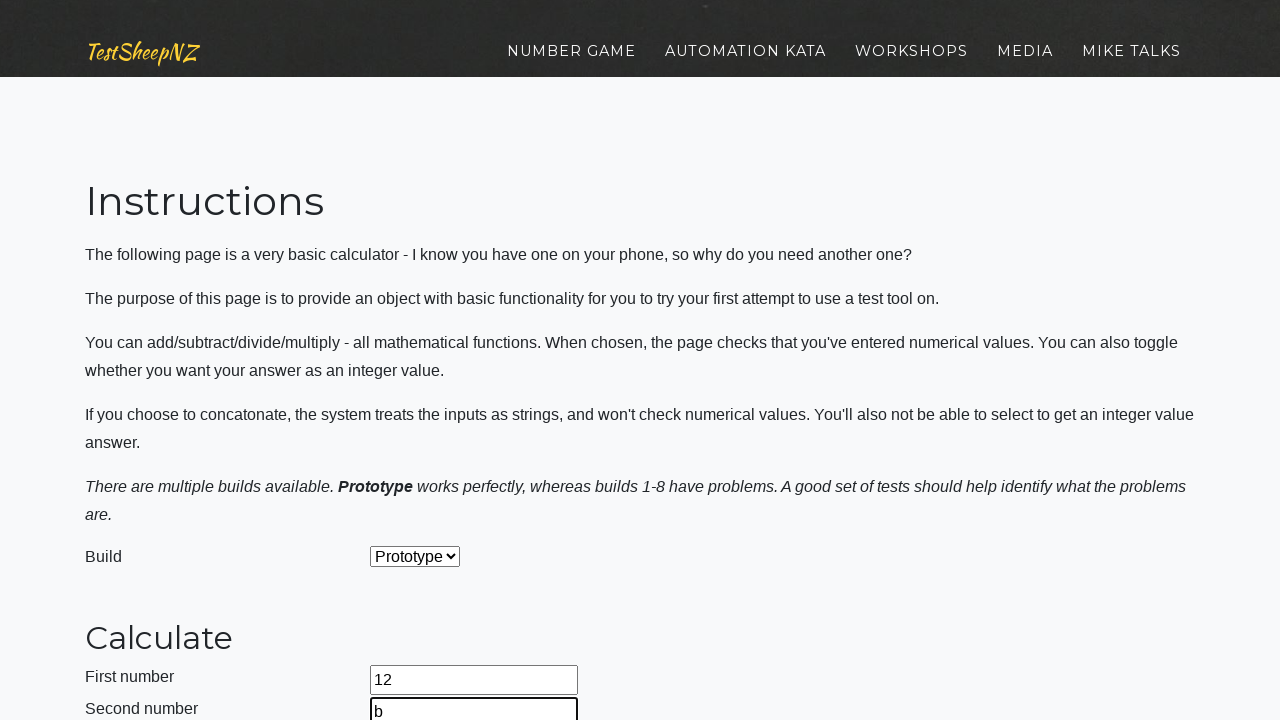

Clicked calculate button at (422, 383) on #calculateButton
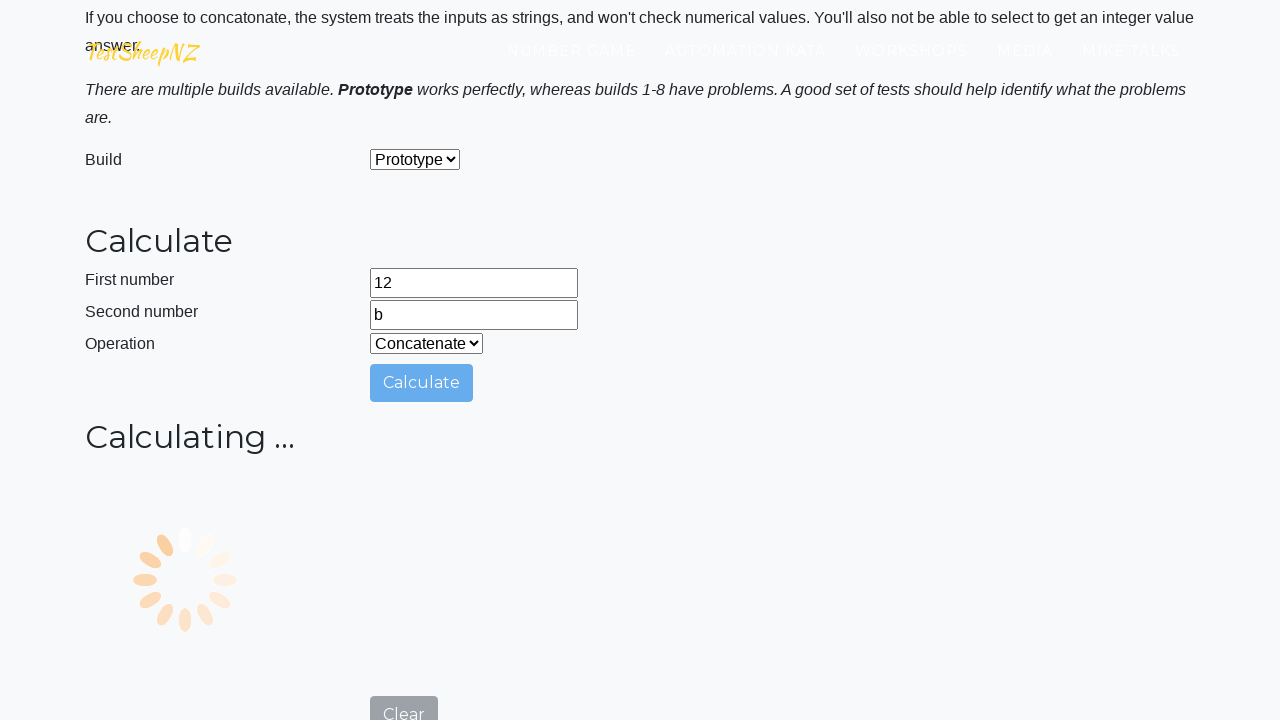

Waited for result to display
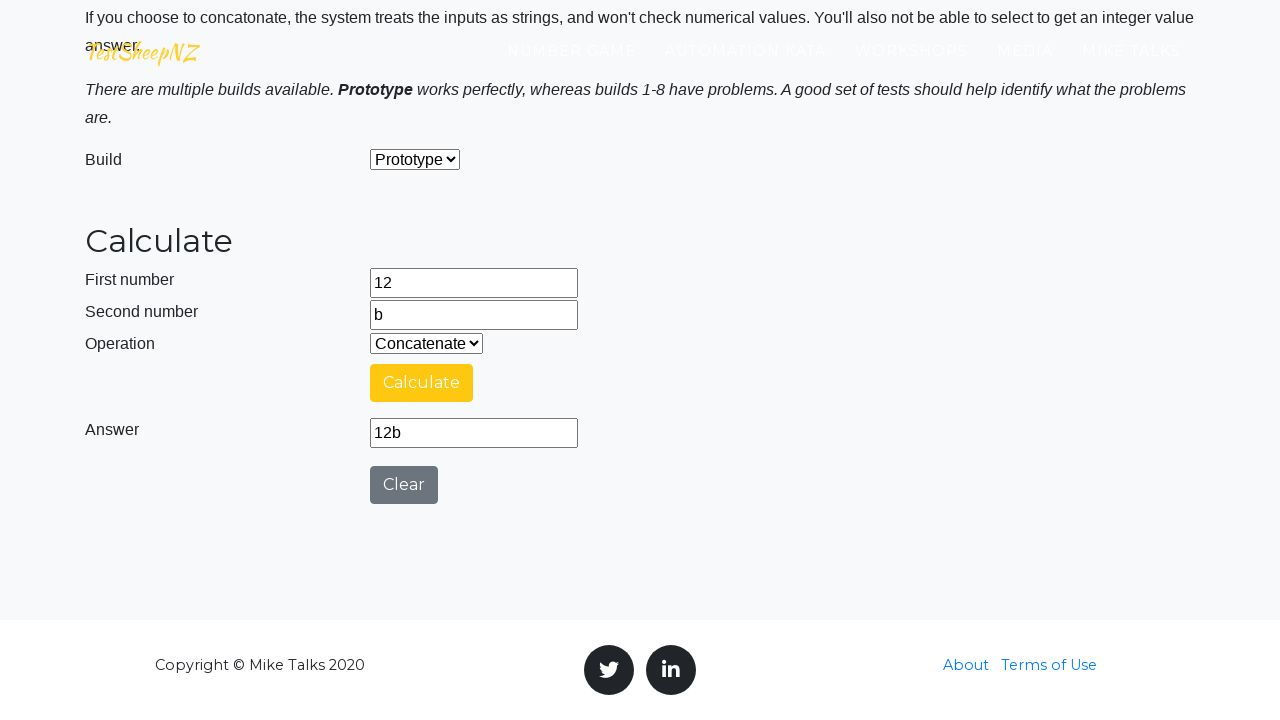

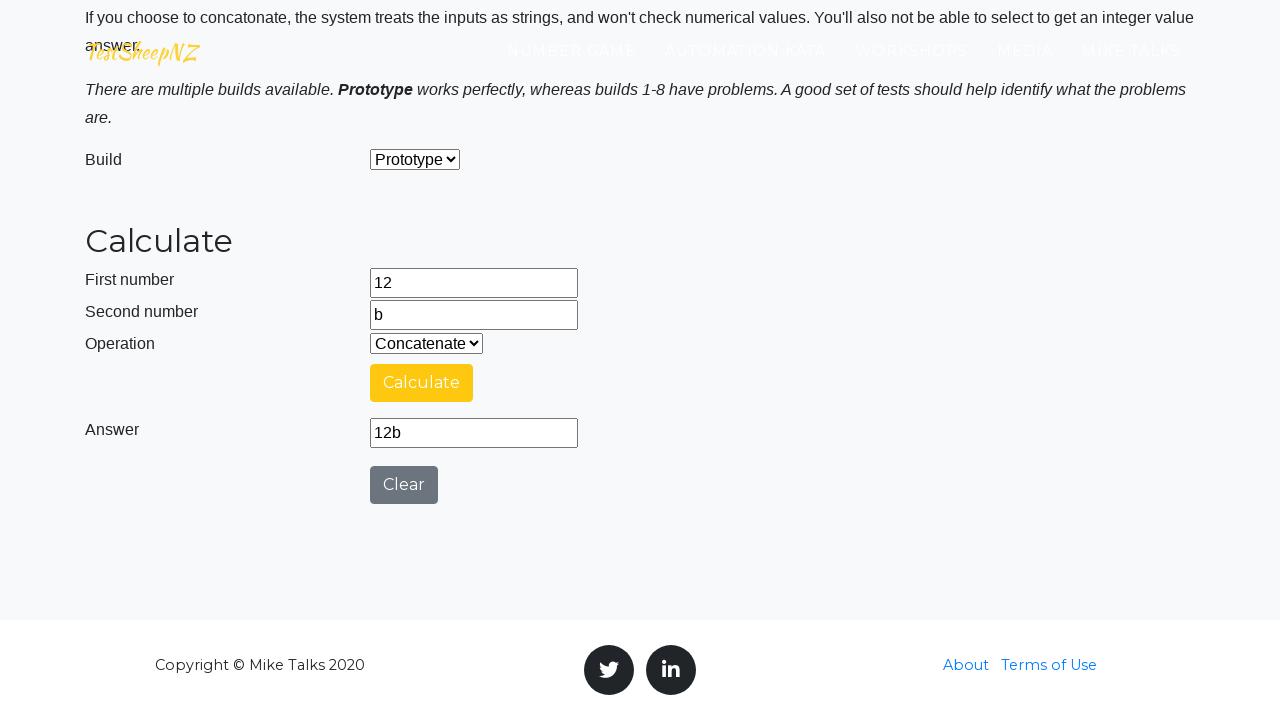